Navigates to a web table page and finds which subject a student topped based on their roll number

Starting URL: https://web-locators-static-site-qa.vercel.app/Web%20Table

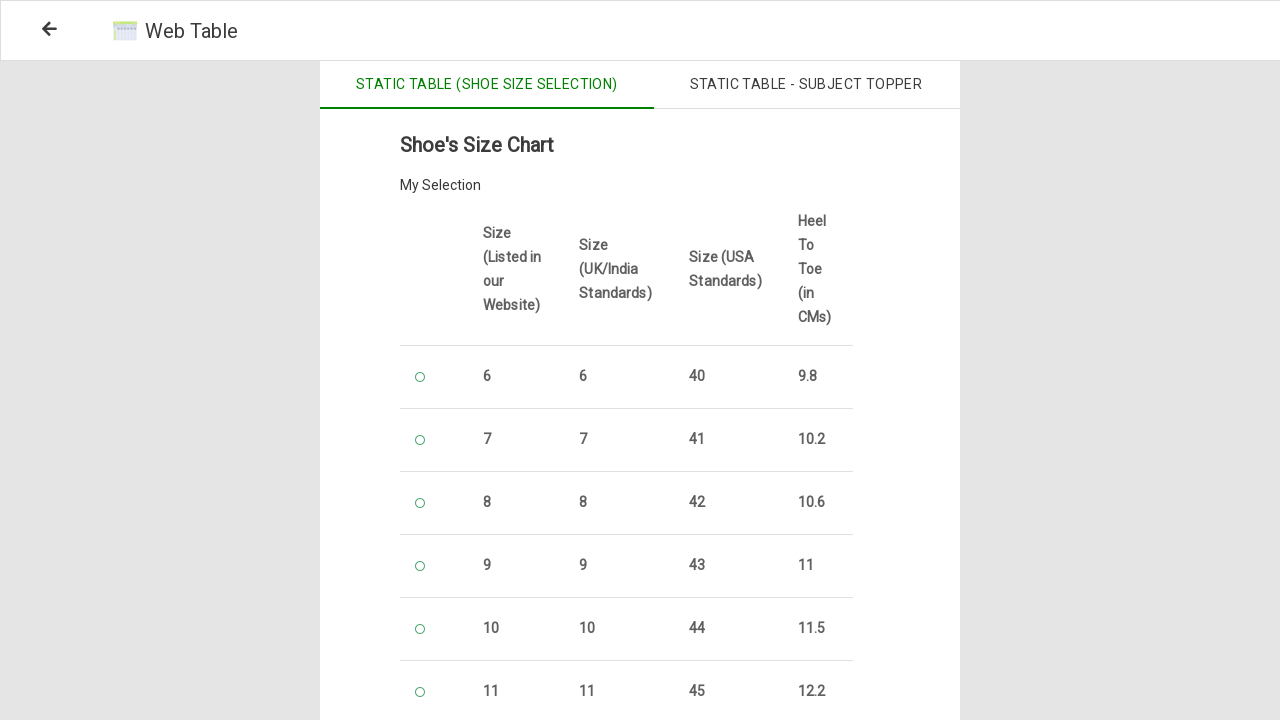

Navigated to web table page
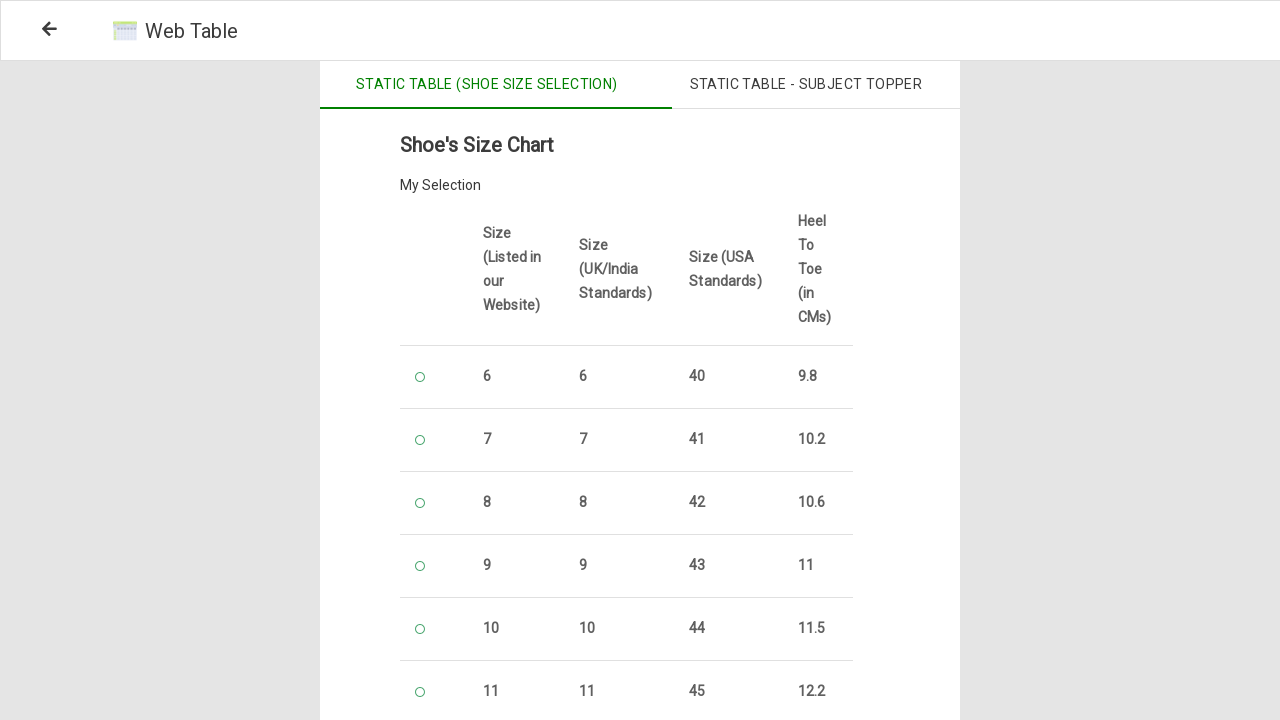

Clicked on Static Table - Subject Topper link at (806, 85) on text='Static Table - Subject Topper'
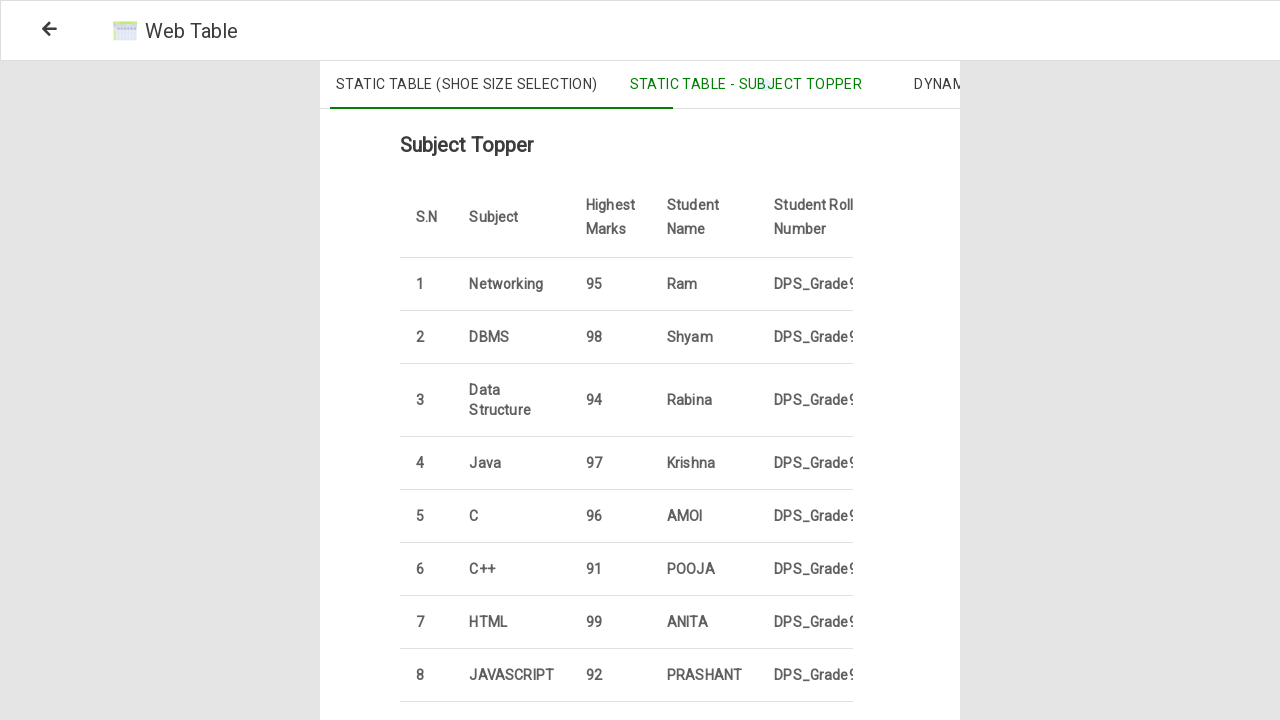

Subject Topper page loaded
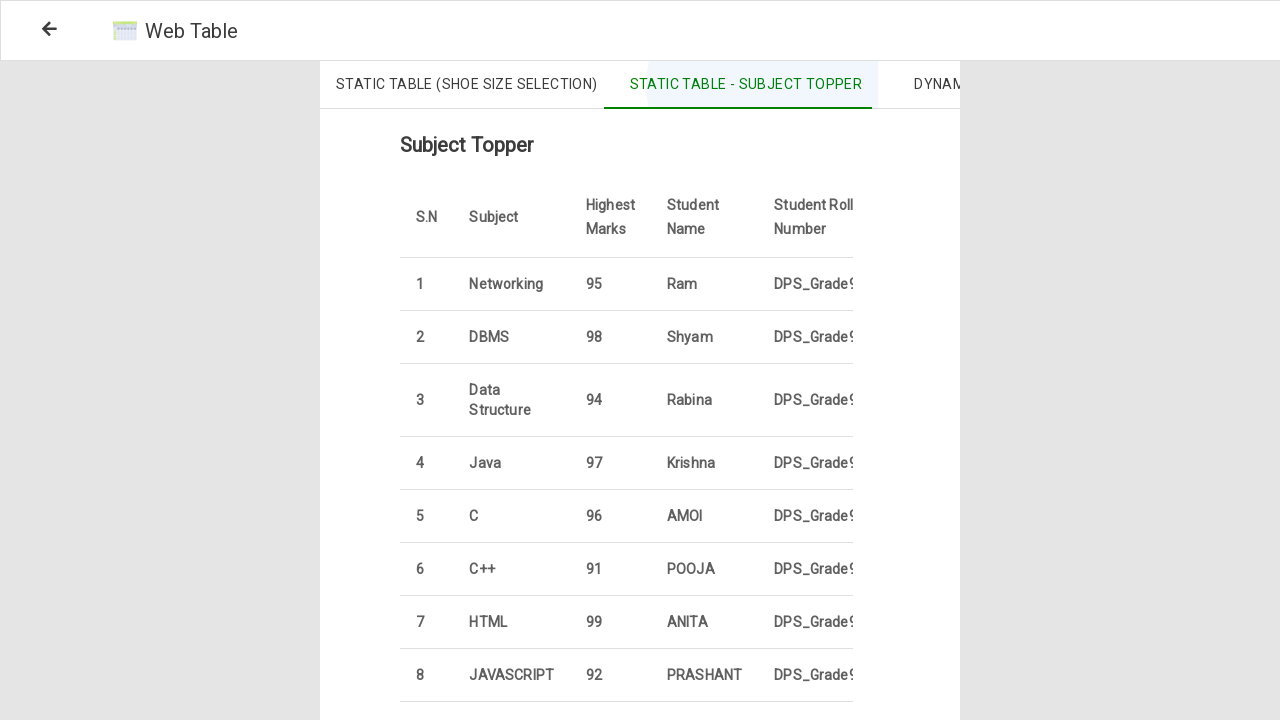

Located subject element for roll number DPS_Grade9_19
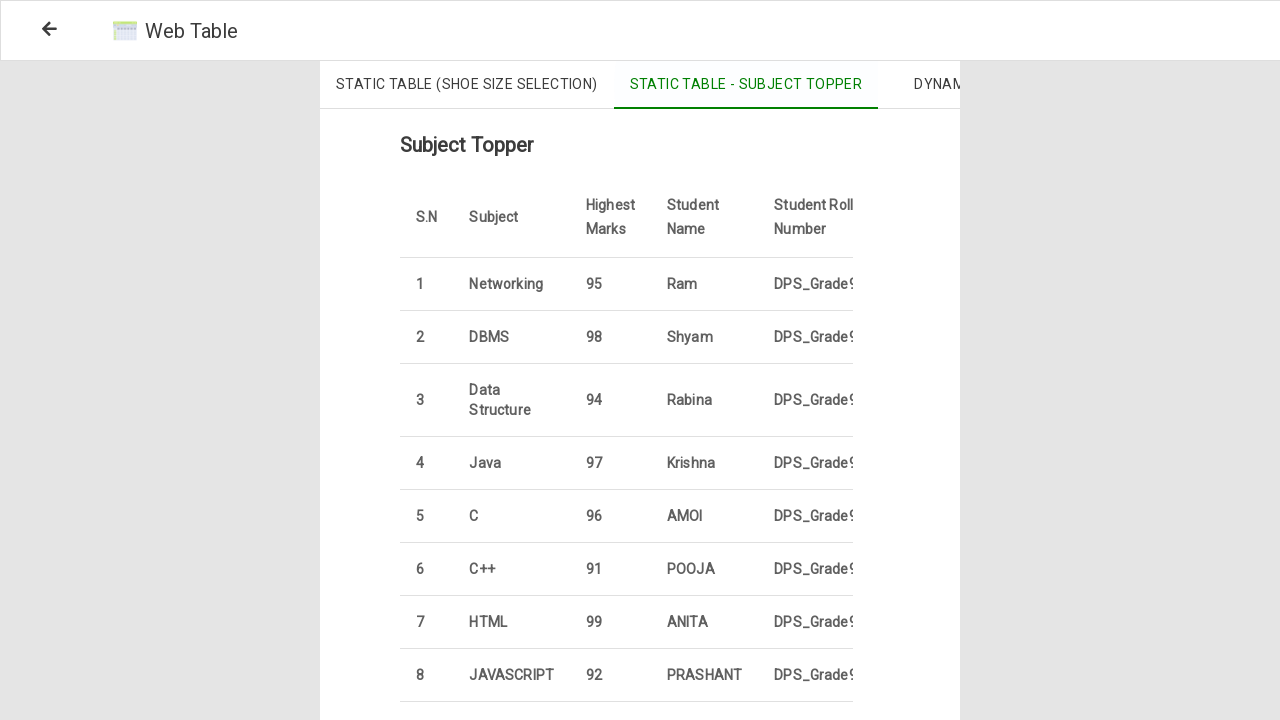

Retrieved subject name: C++
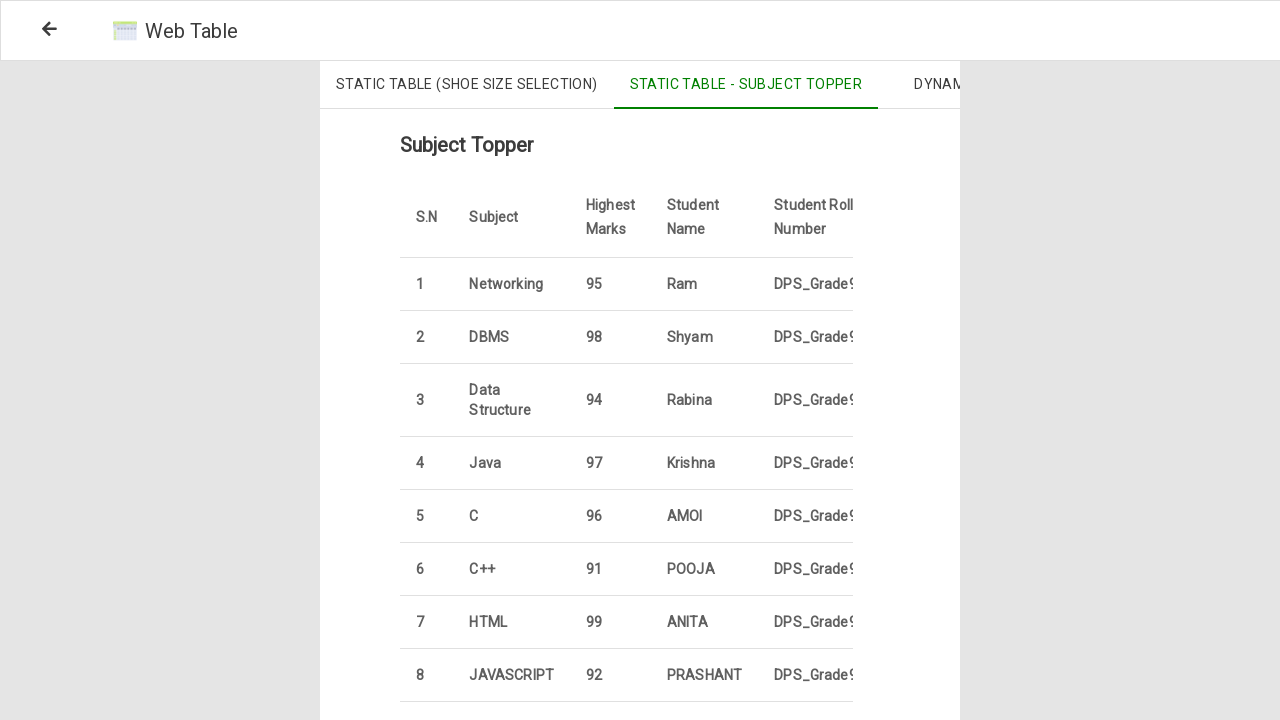

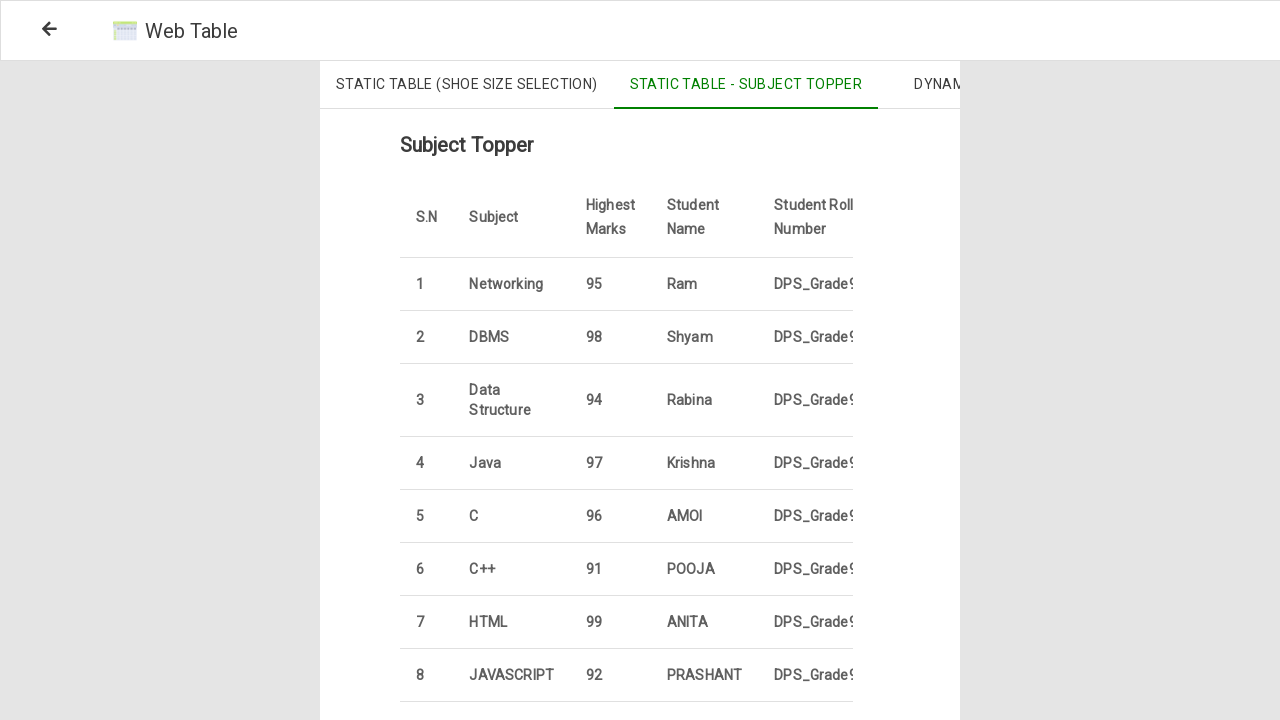